Navigates to Rahul Shetty Academy website, maximizes the window, and retrieves the page title

Starting URL: https://rahulshettyacademy.com/

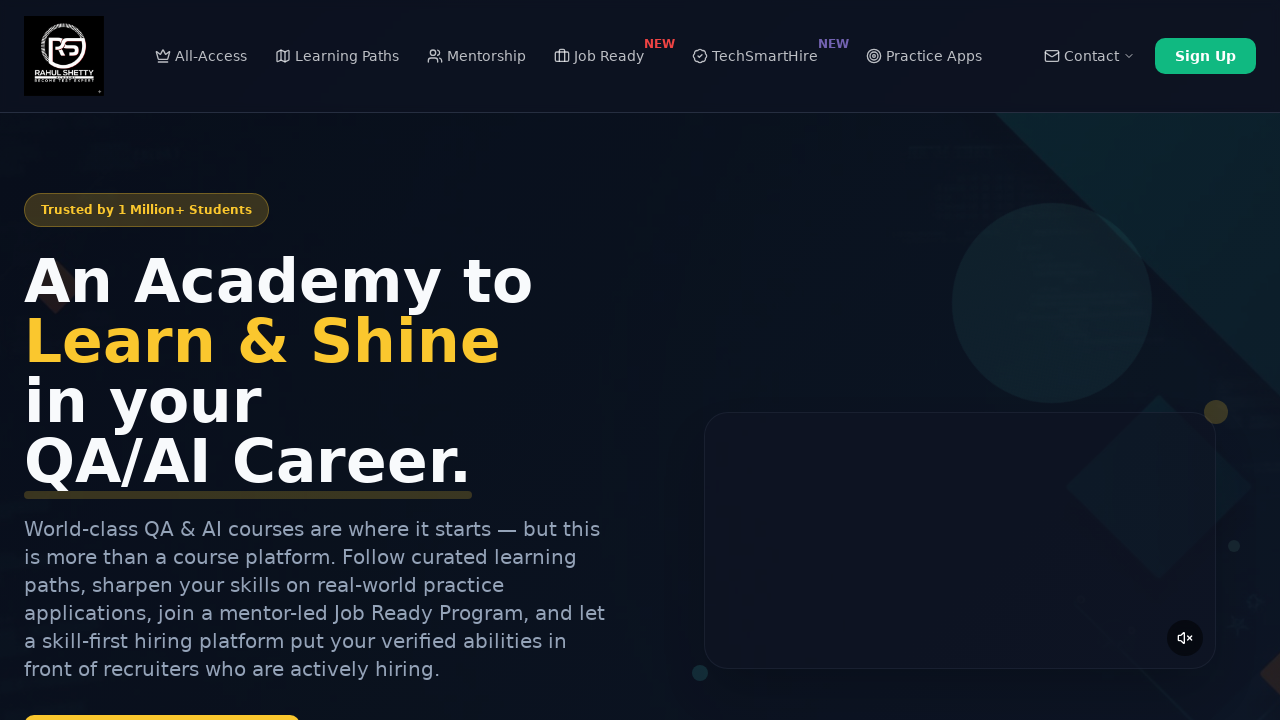

Navigated to Rahul Shetty Academy website
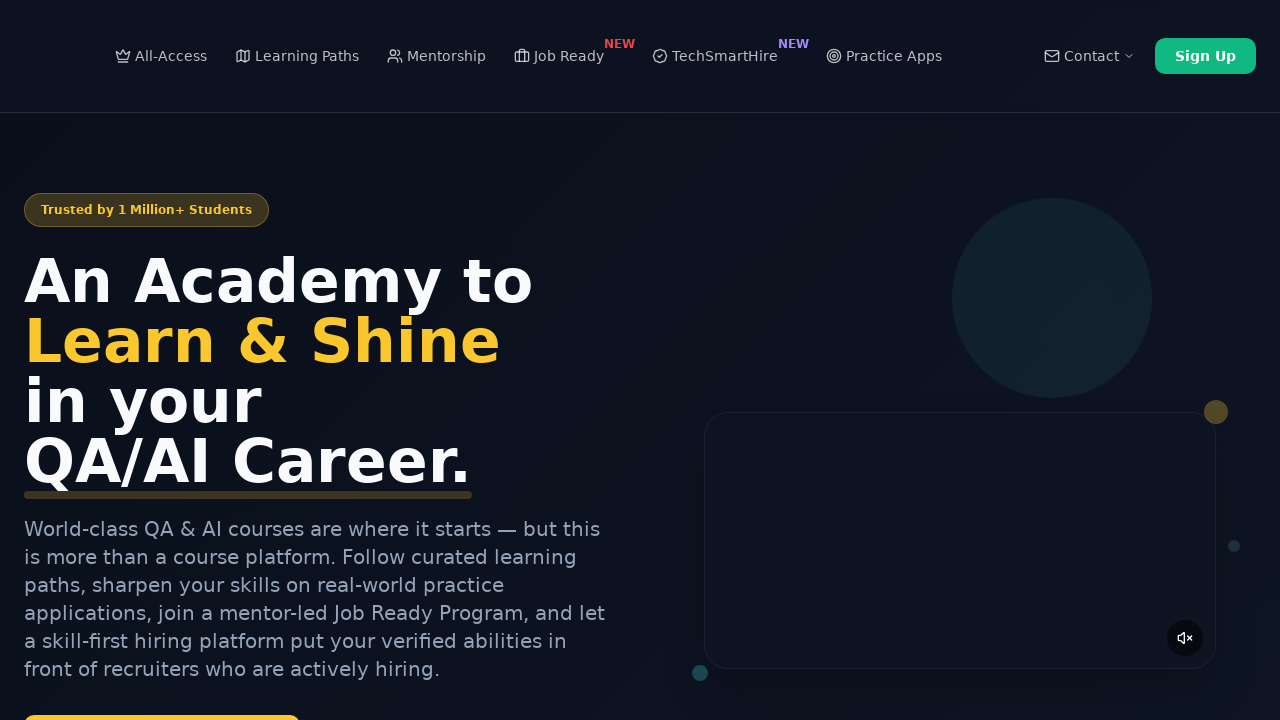

Retrieved page title: Rahul Shetty Academy | QA Automation, Playwright, AI Testing & Online Training
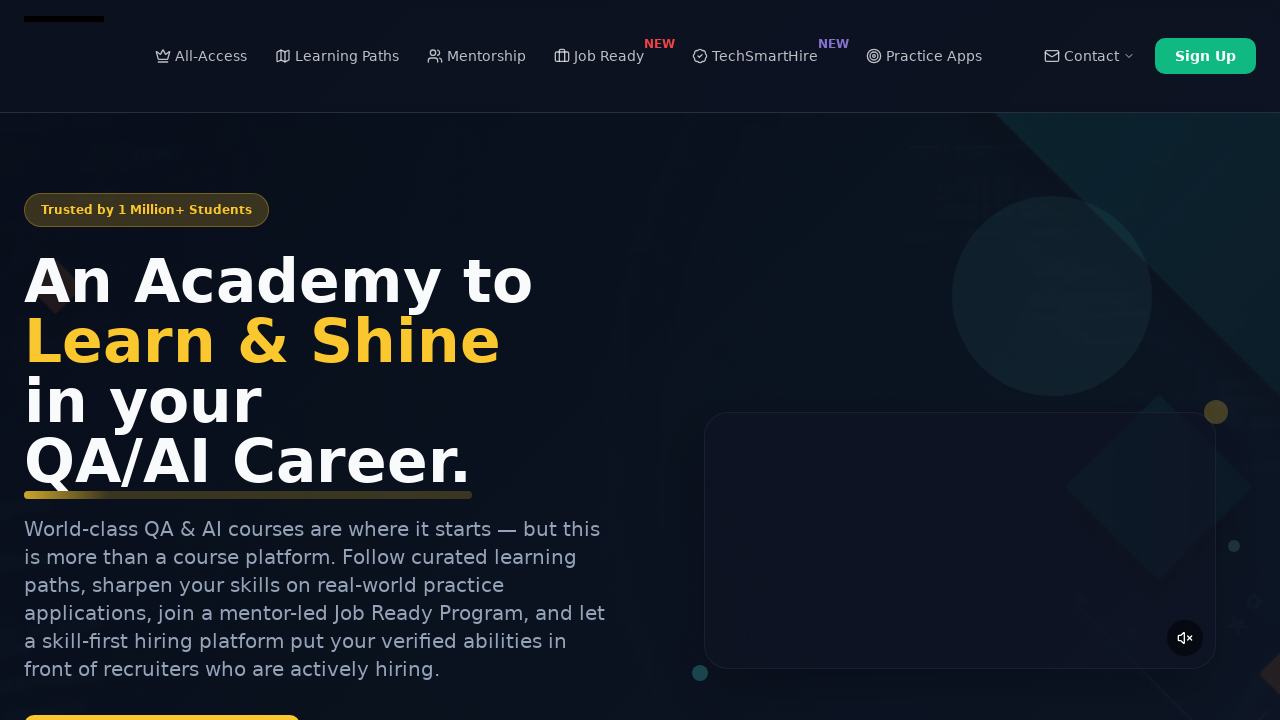

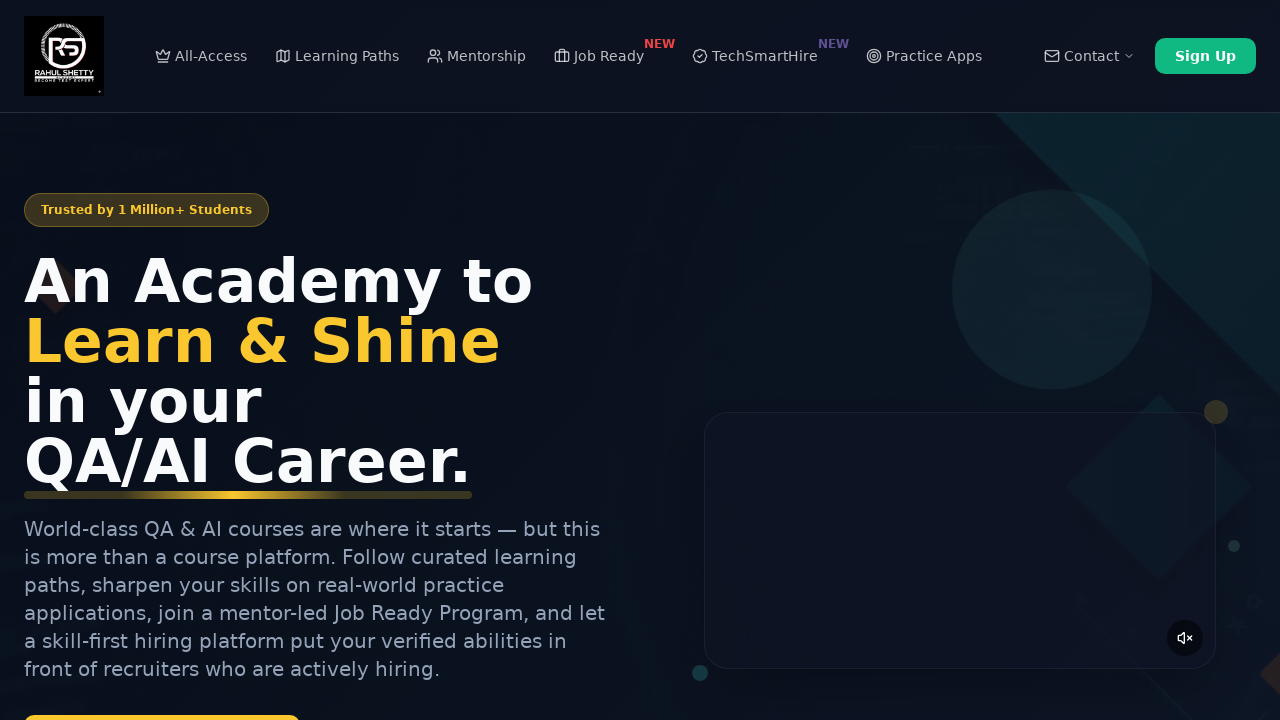